Launches the Rolls-Royce Motor Cars website homepage and verifies it loads successfully

Starting URL: https://www.rolls-roycemotorcars.com/en_GB/home.html/

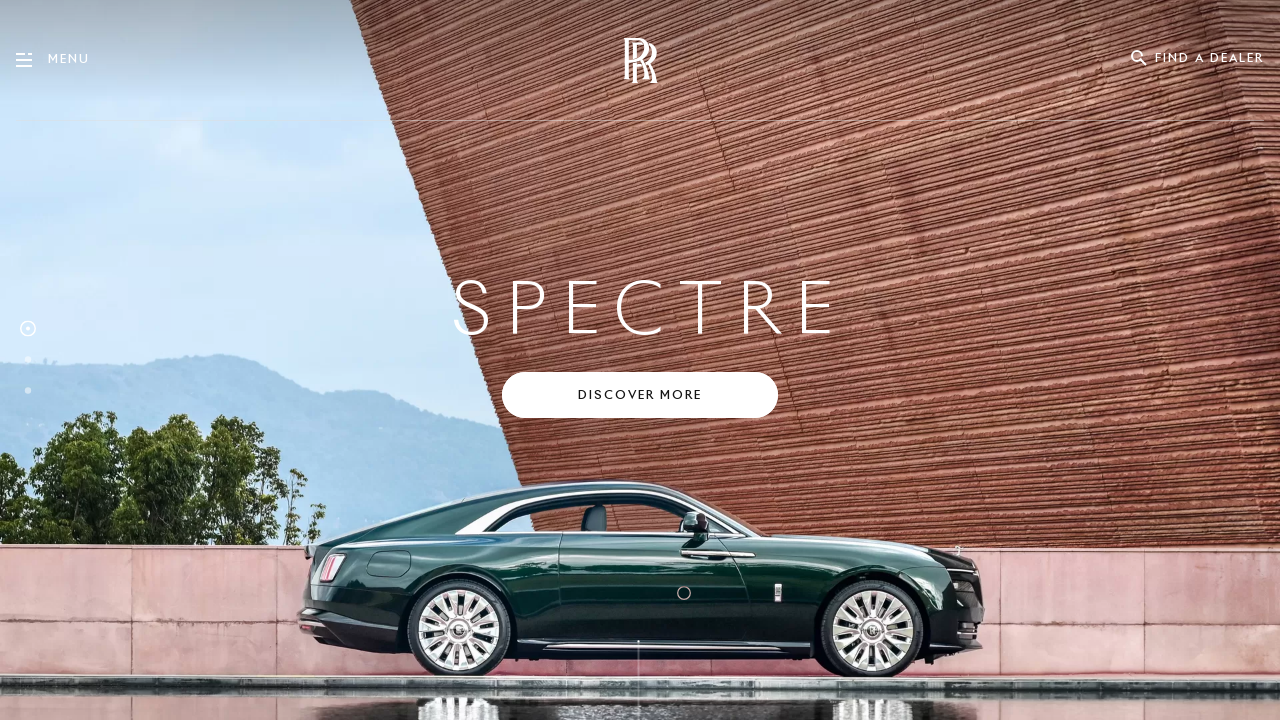

Page DOM content loaded
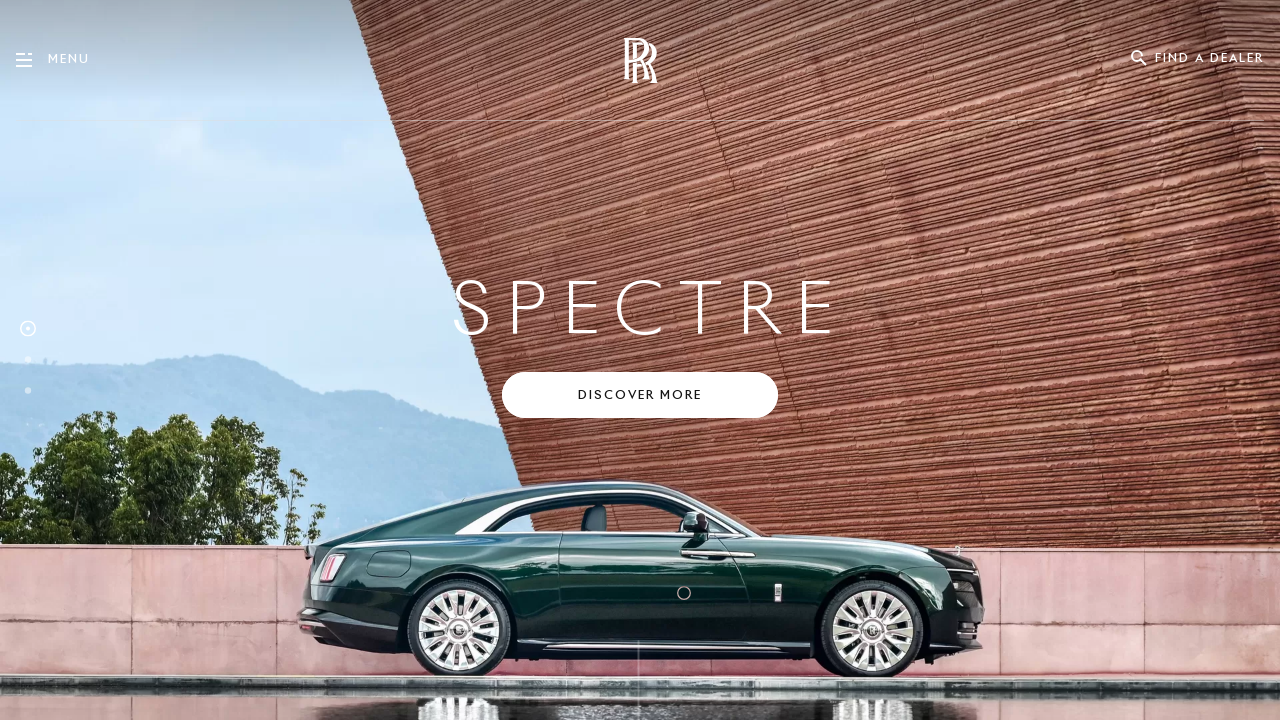

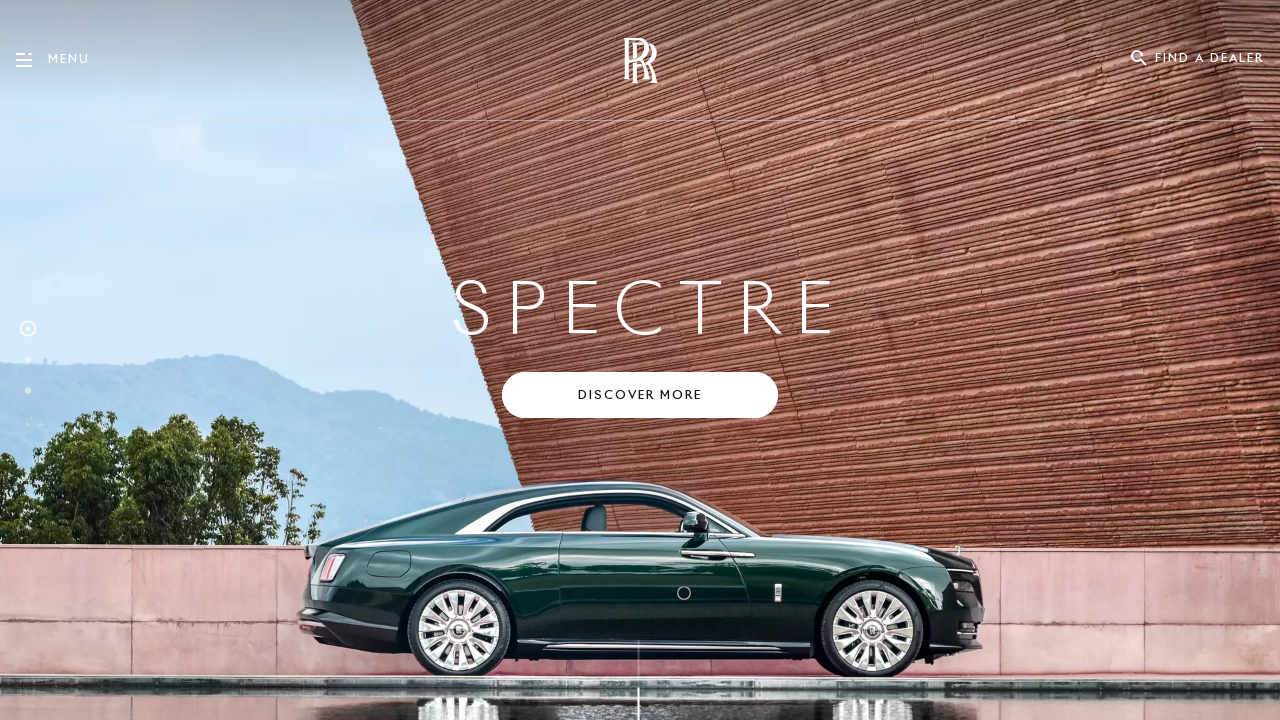